Tests infinite scroll functionality by repeatedly scrolling to the bottom of the page to trigger content loading

Starting URL: https://infinite-scroll.com/demo/full-page/page4.html

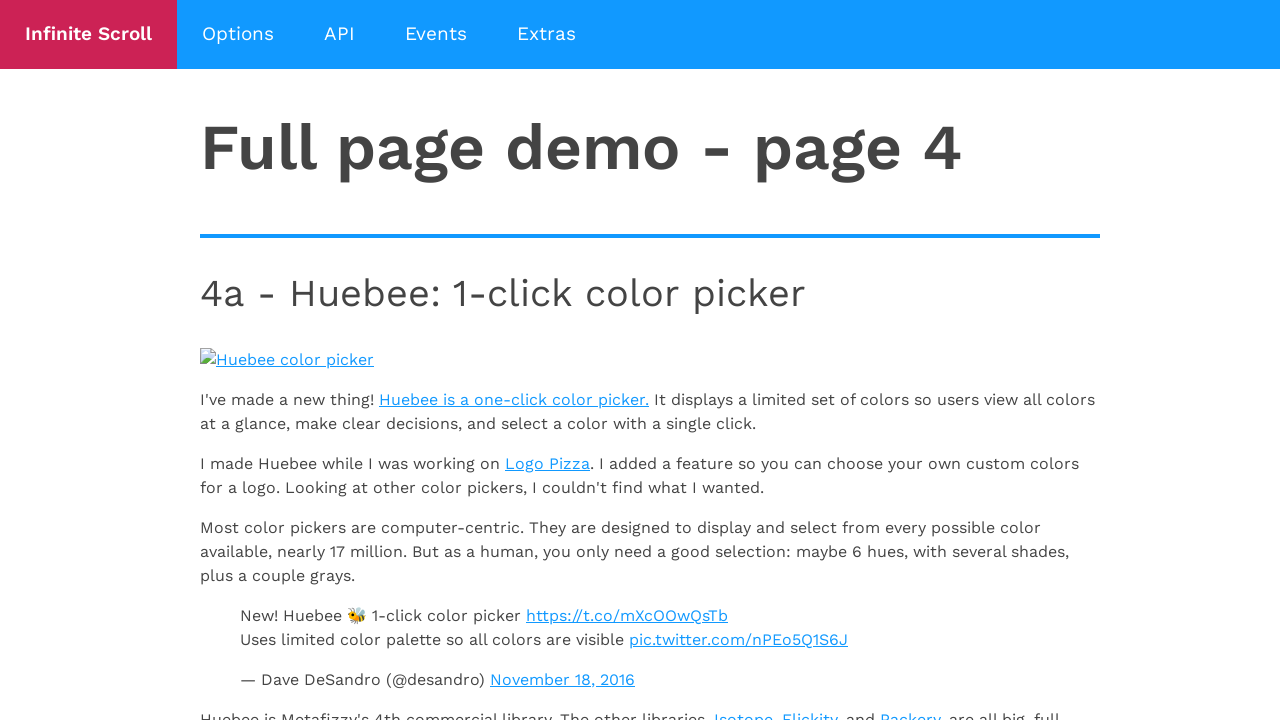

Page loaded (domcontentloaded state)
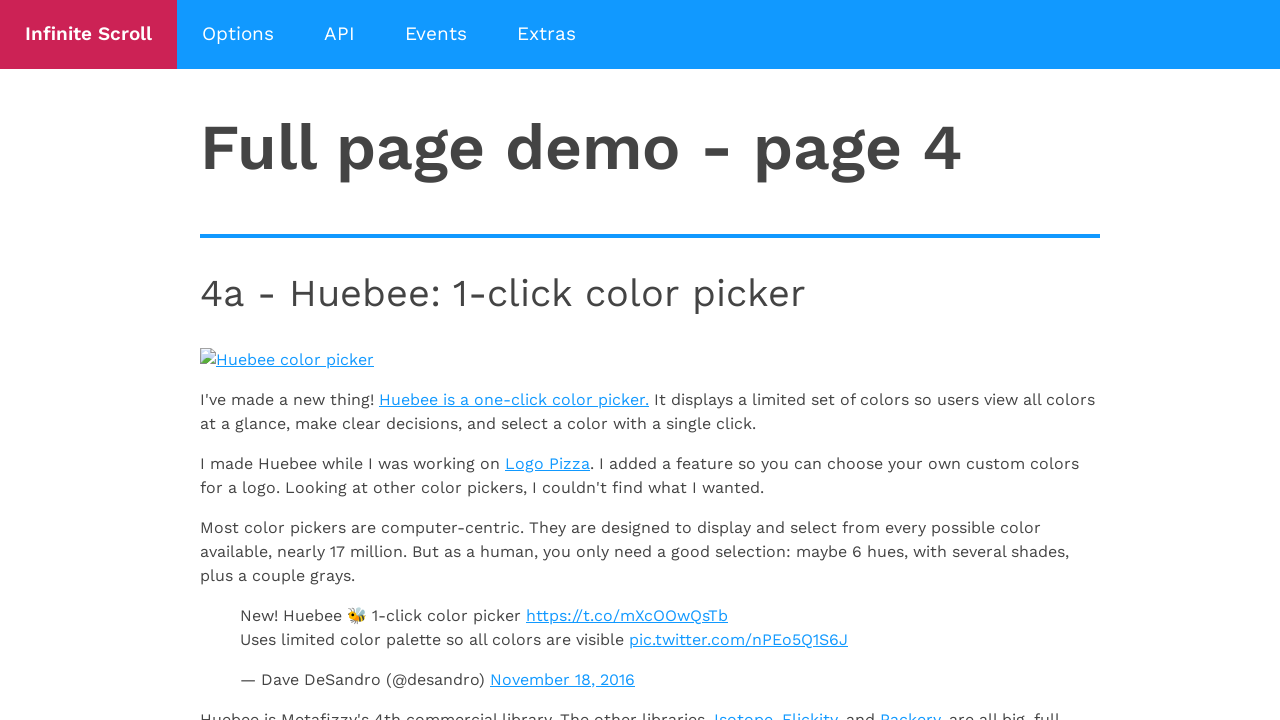

Scrolled to bottom of page (iteration 1/5)
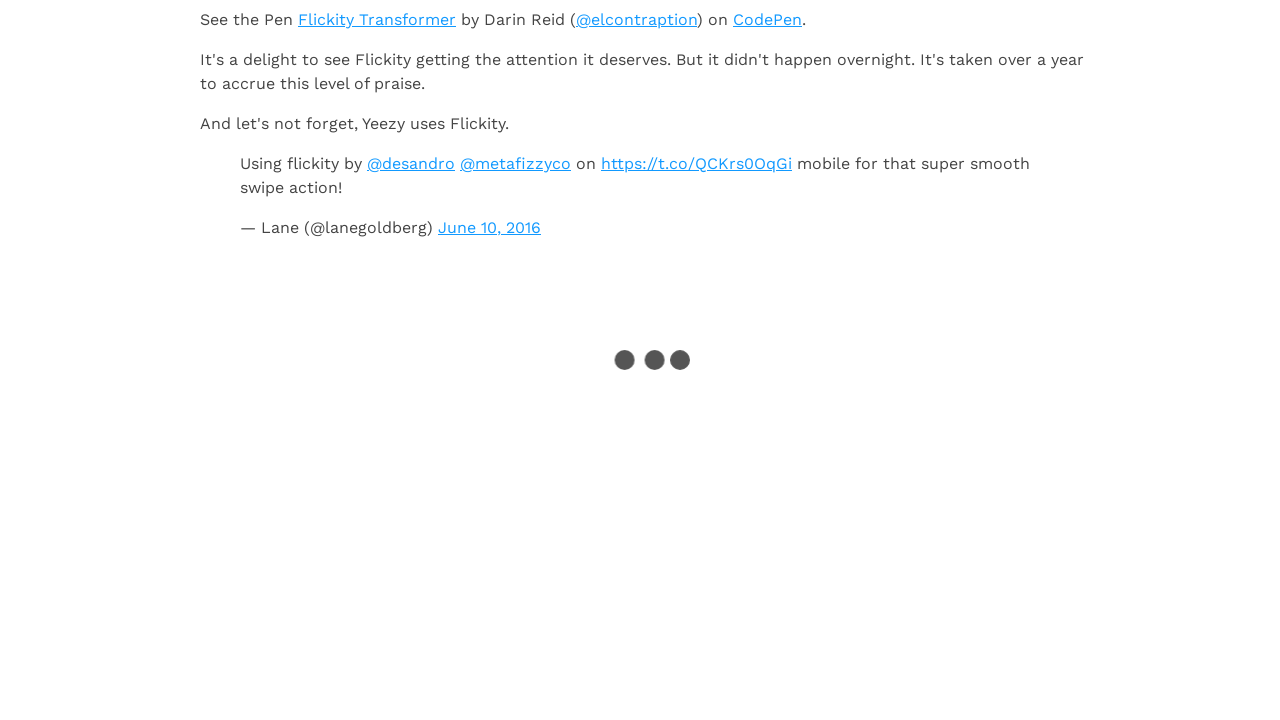

Waited 1 second for new content to load (iteration 1/5)
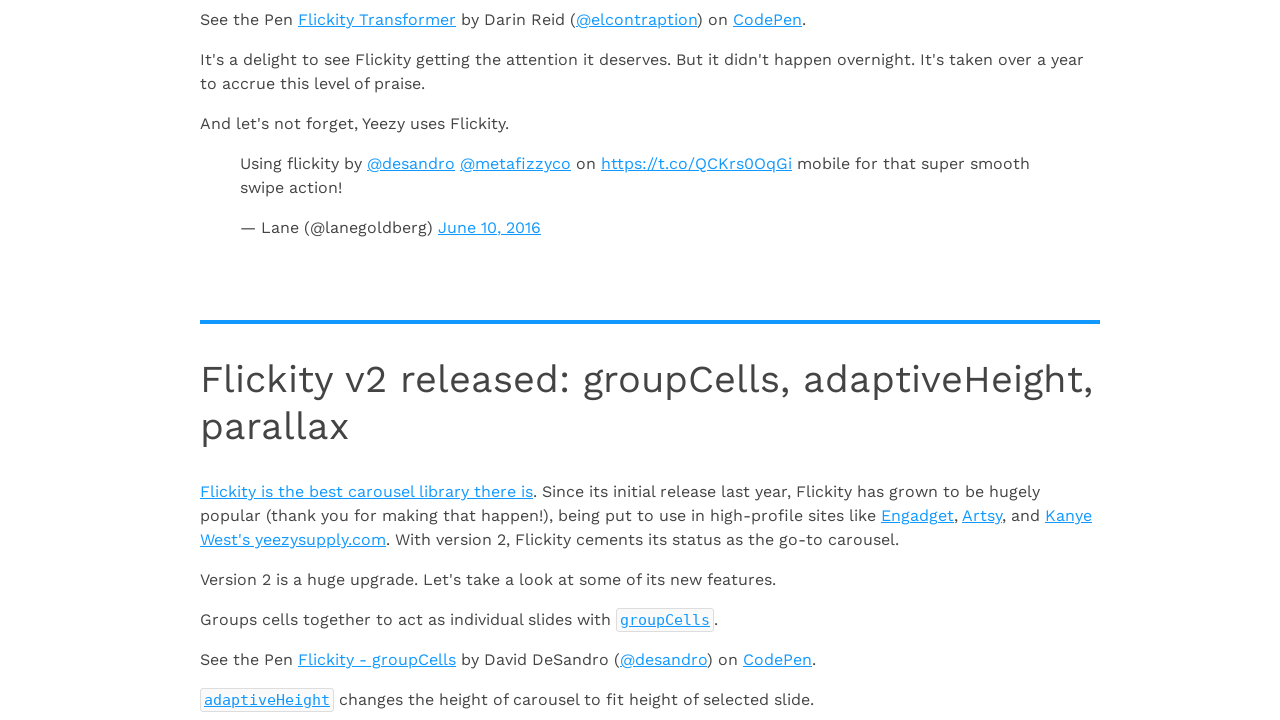

Scrolled to bottom of page (iteration 2/5)
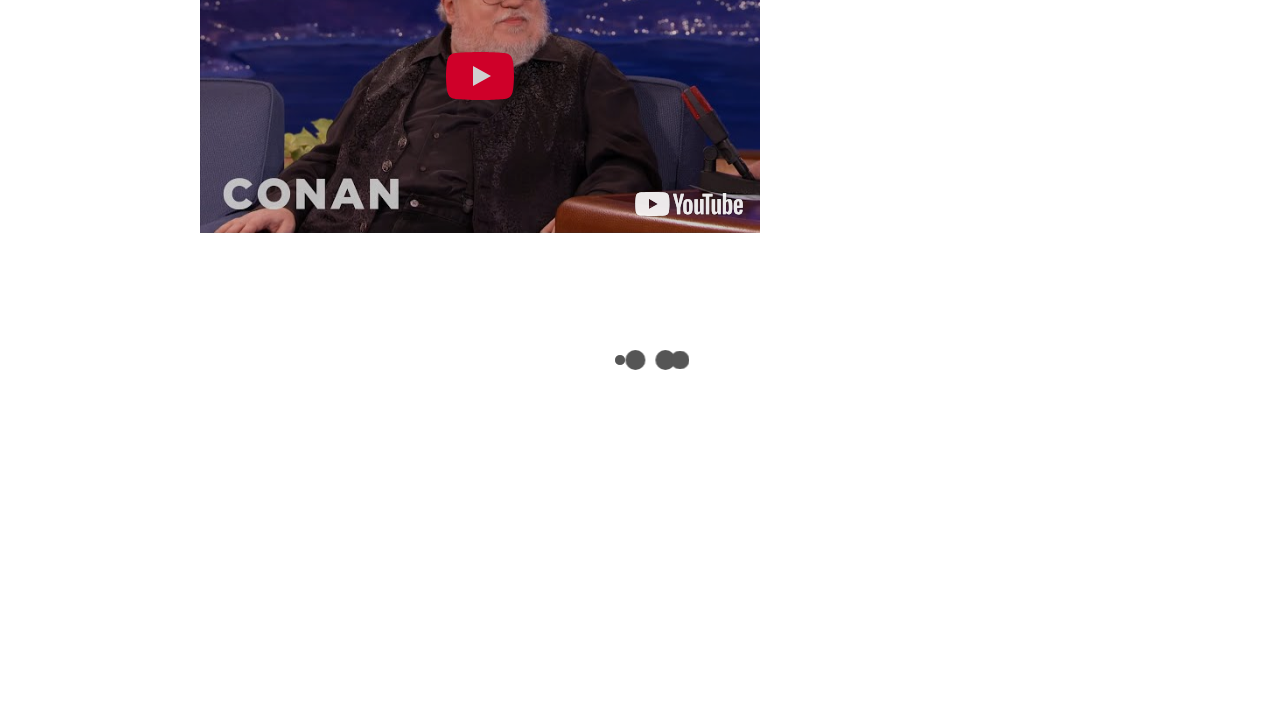

Waited 1 second for new content to load (iteration 2/5)
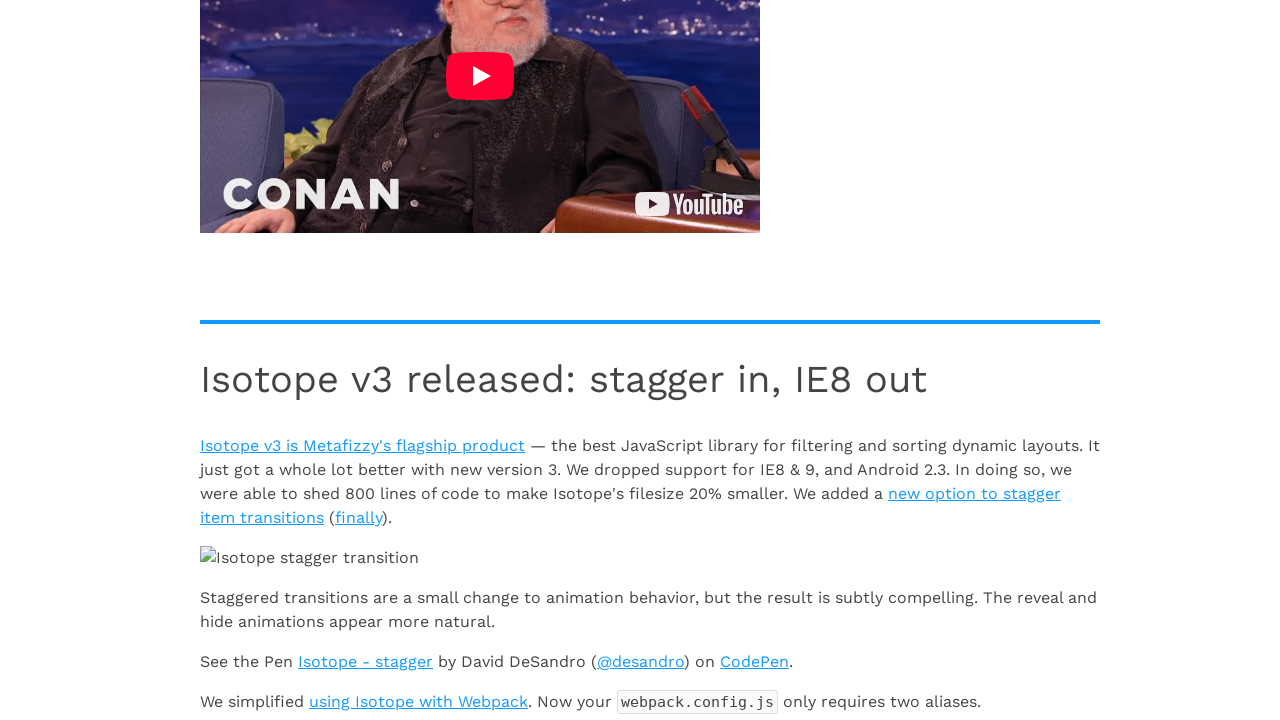

Scrolled to bottom of page (iteration 3/5)
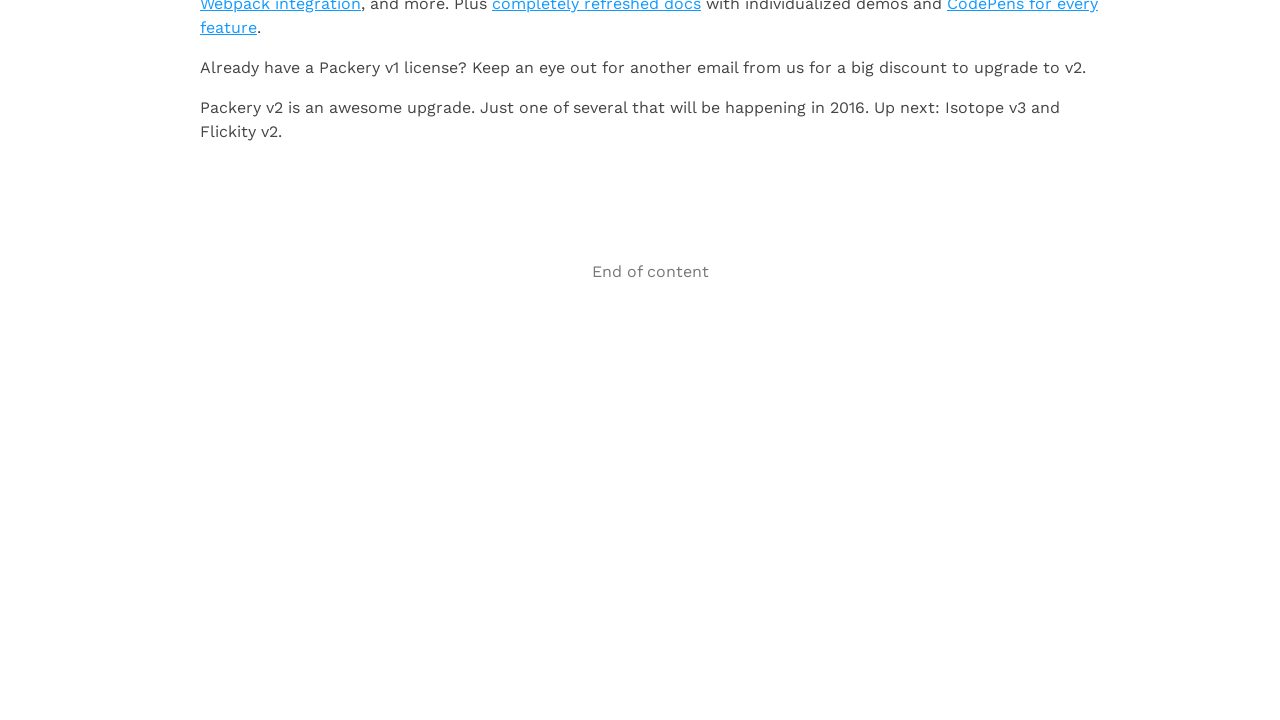

Waited 1 second for new content to load (iteration 3/5)
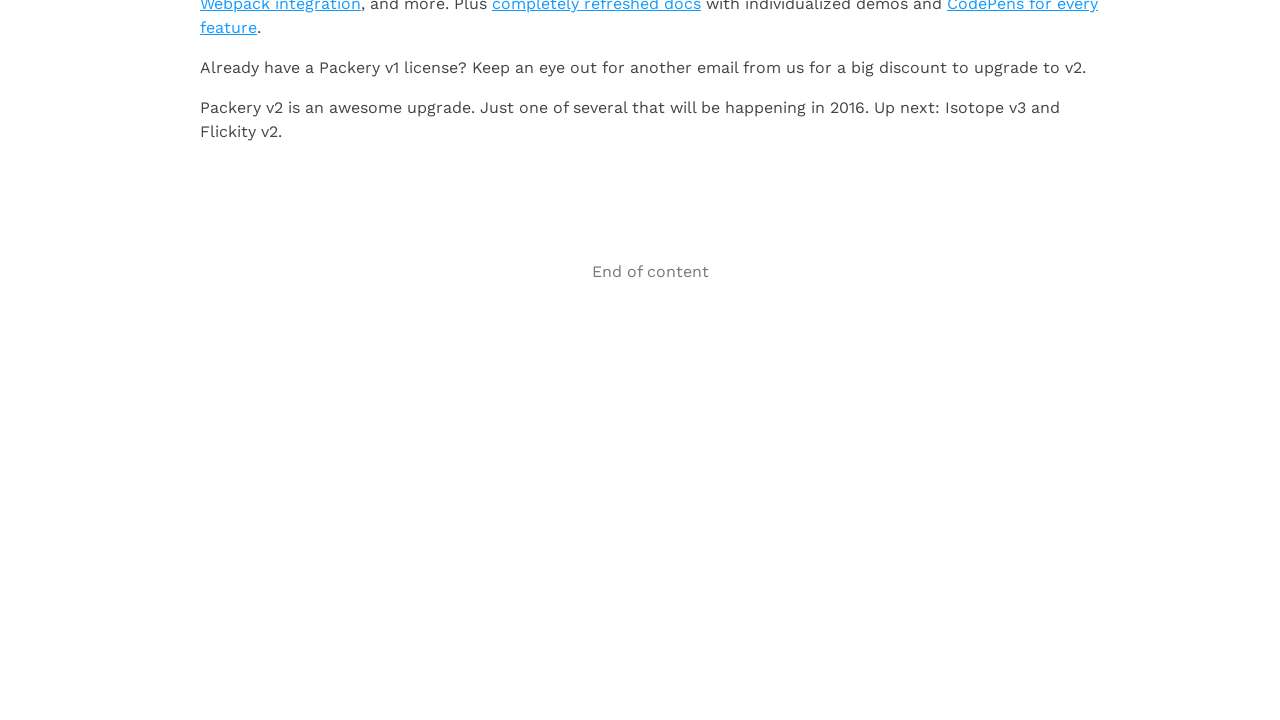

Scrolled to bottom of page (iteration 4/5)
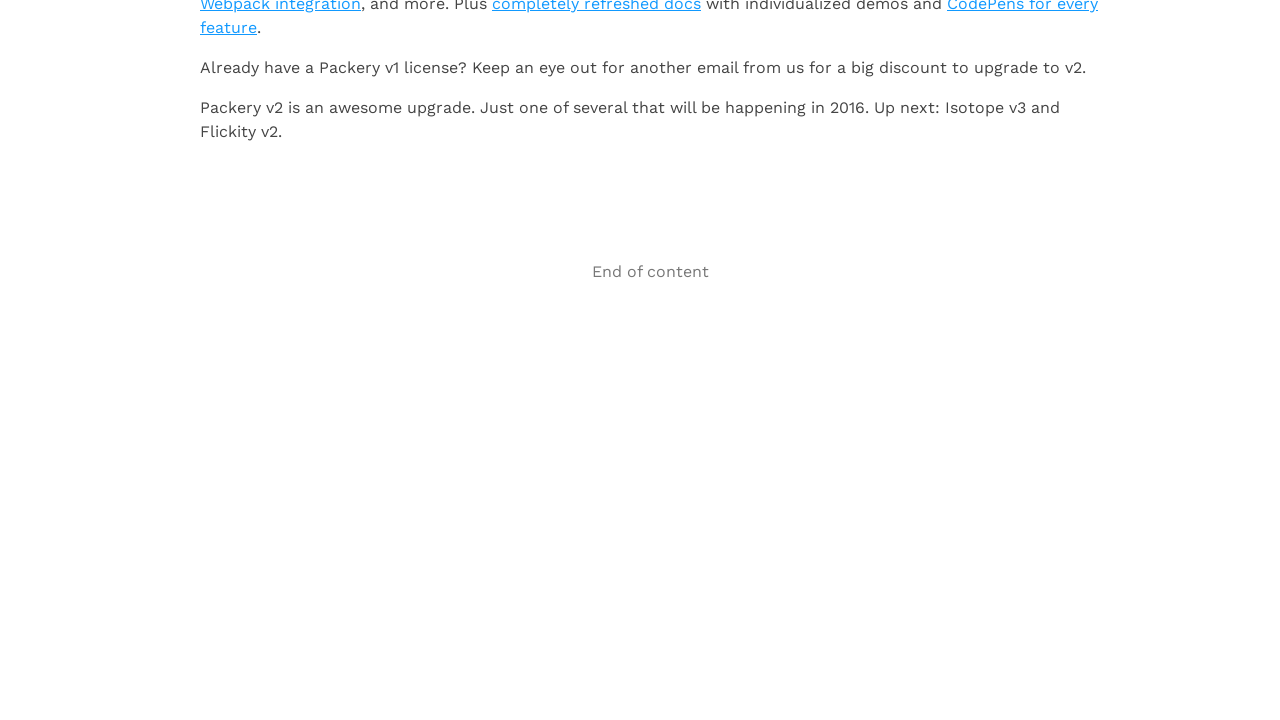

Waited 1 second for new content to load (iteration 4/5)
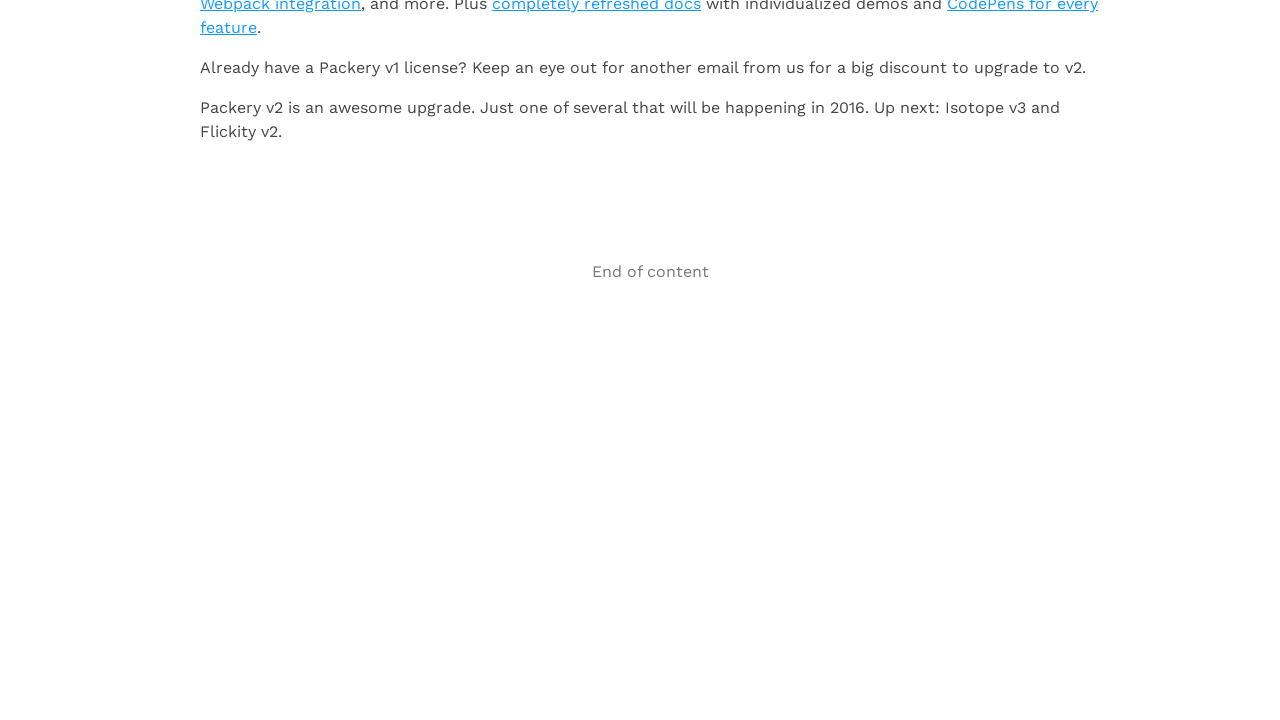

Scrolled to bottom of page (iteration 5/5)
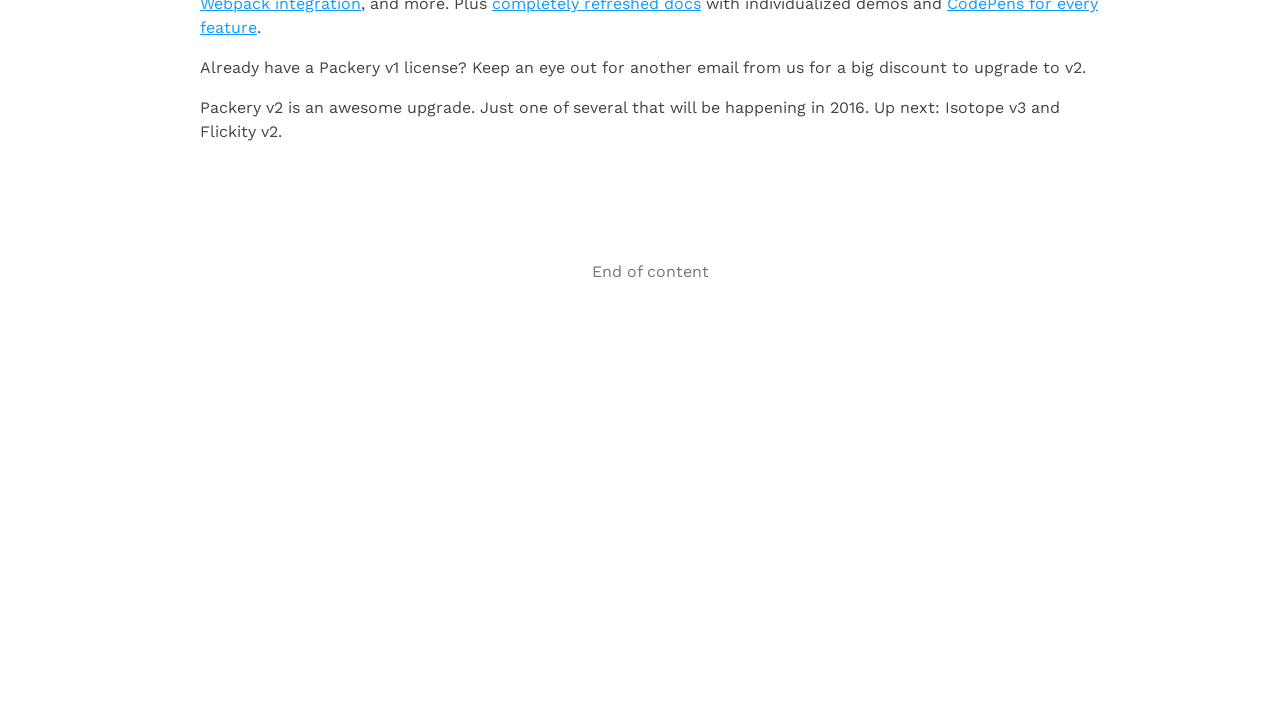

Waited 1 second for new content to load (iteration 5/5)
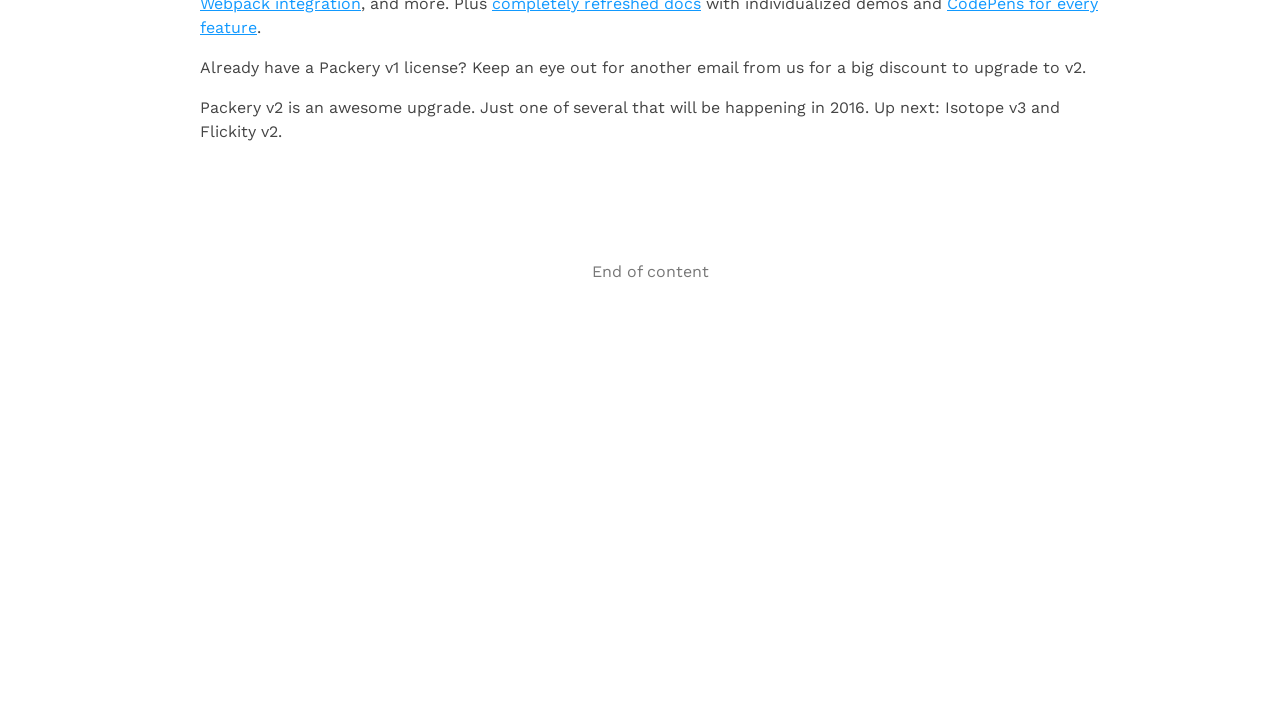

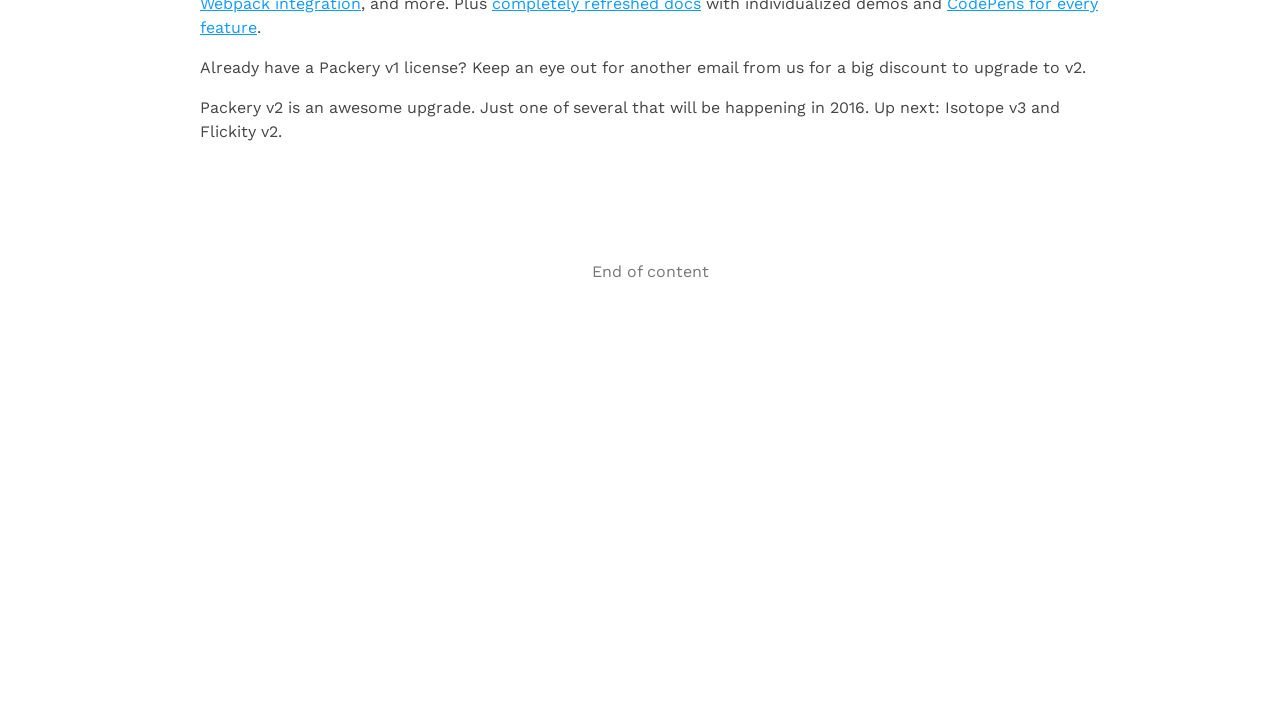